Tests drag and drop functionality by dragging element A to element B's position

Starting URL: https://the-internet.herokuapp.com/drag_and_drop

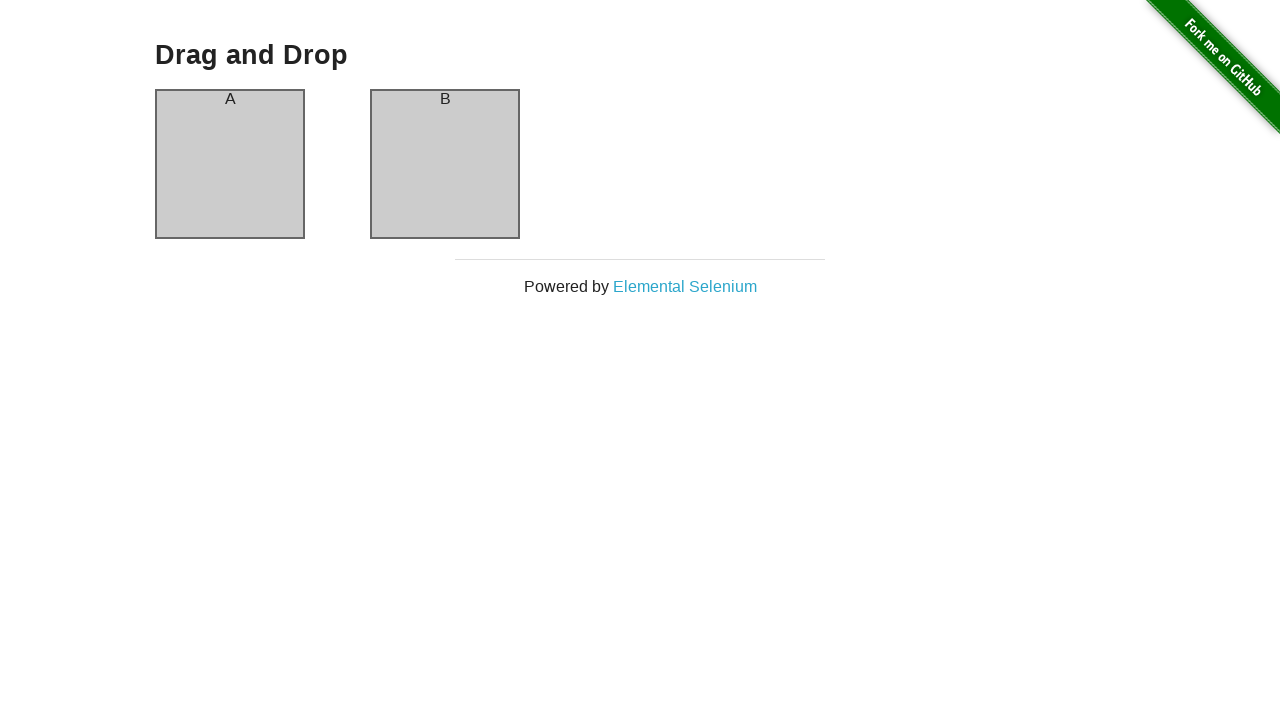

Waited for element A (column-a) to be visible
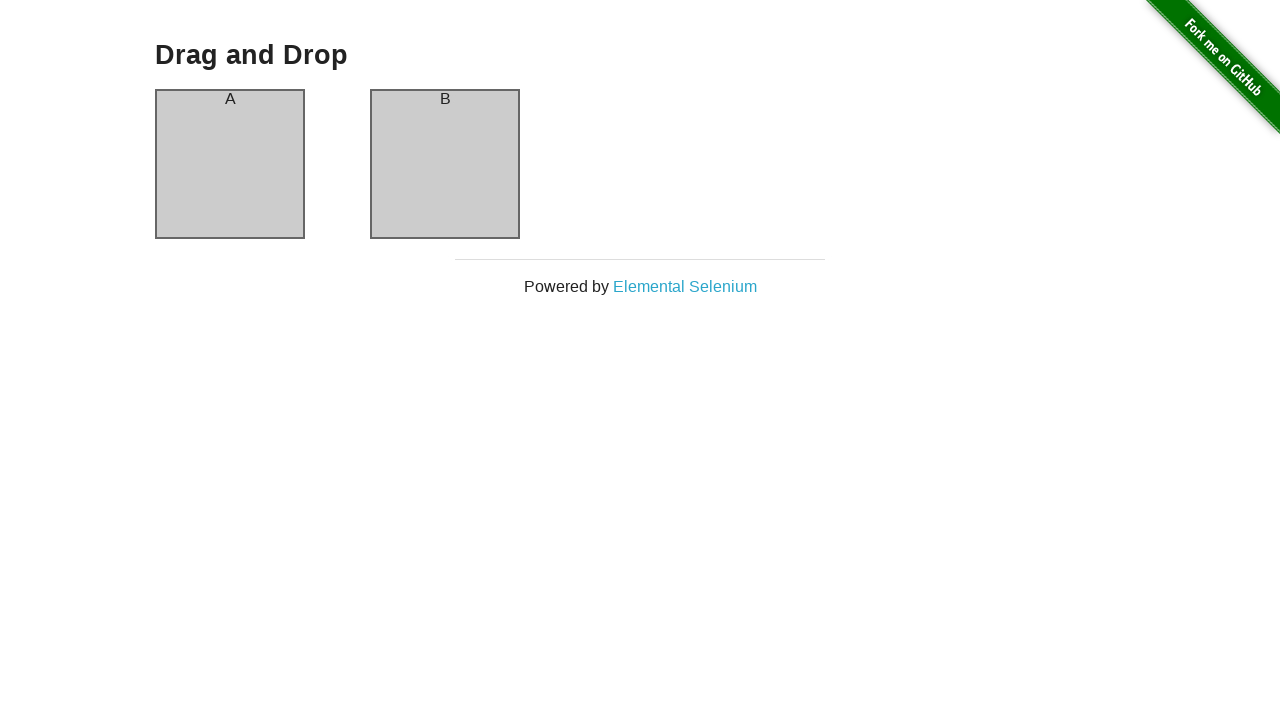

Waited for element B (column-b) to be visible
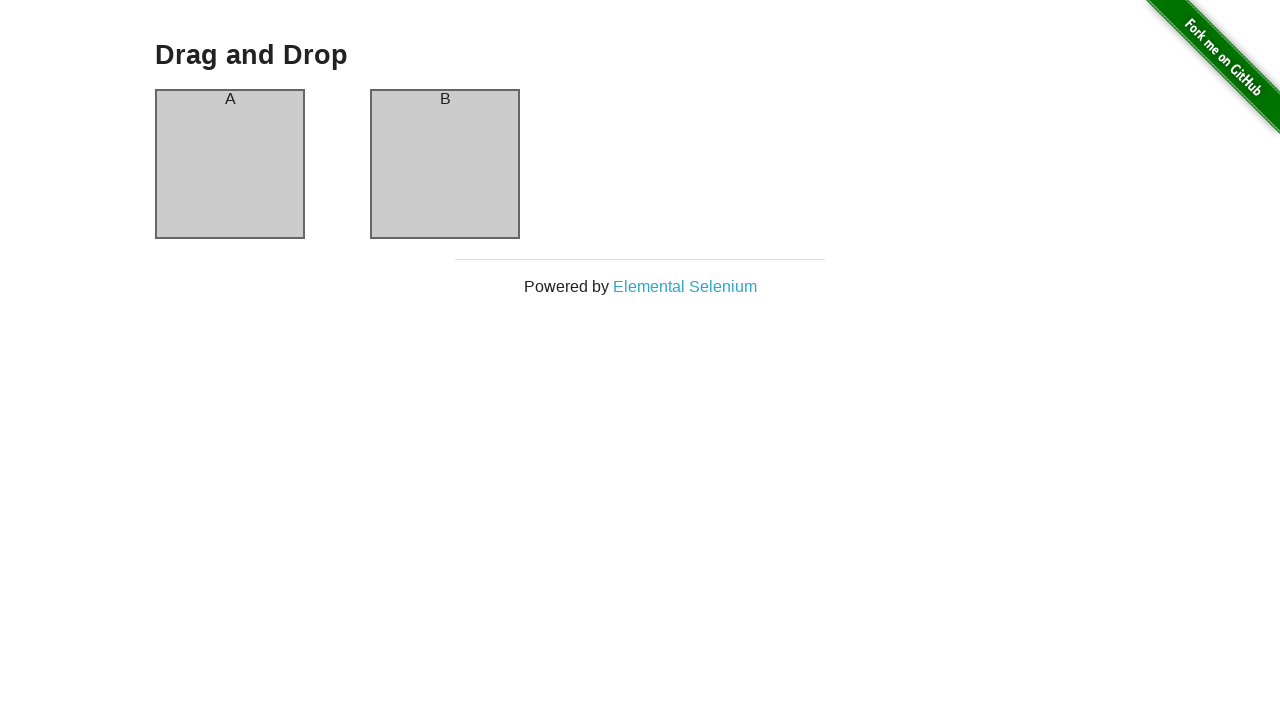

Dragged element A to element B's position at (445, 164)
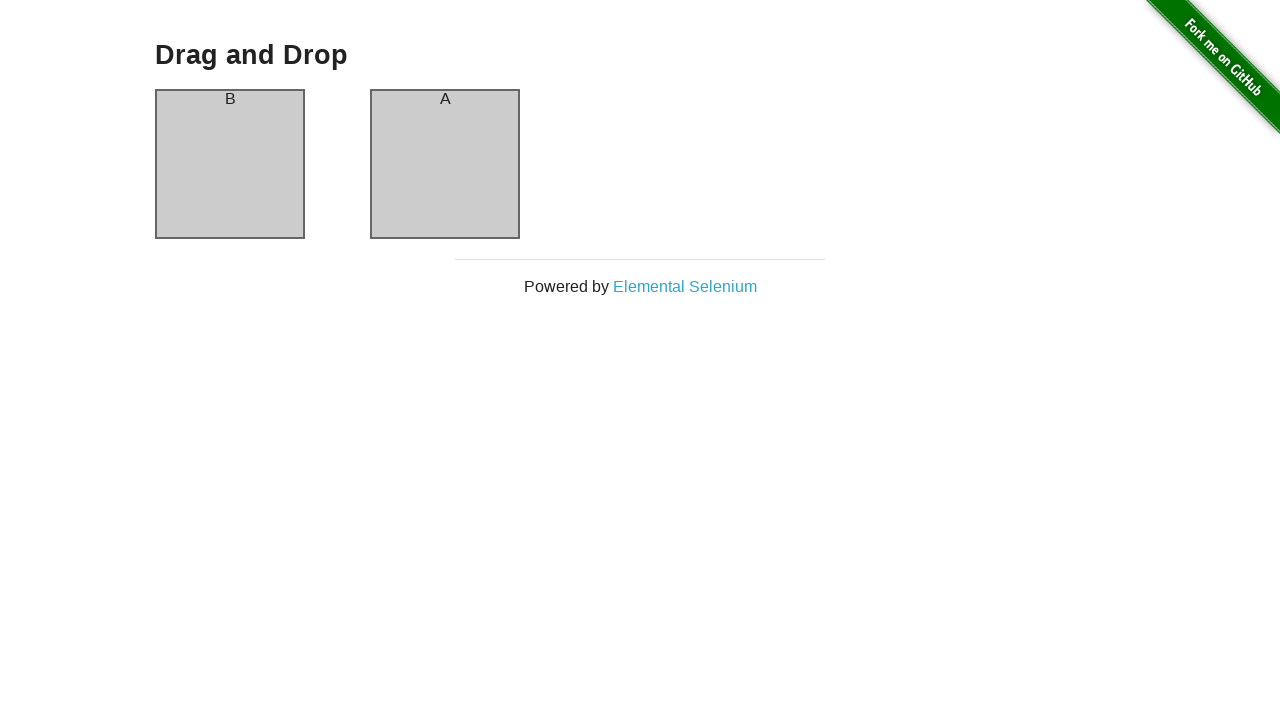

Waited 500ms to verify drag and drop action completed
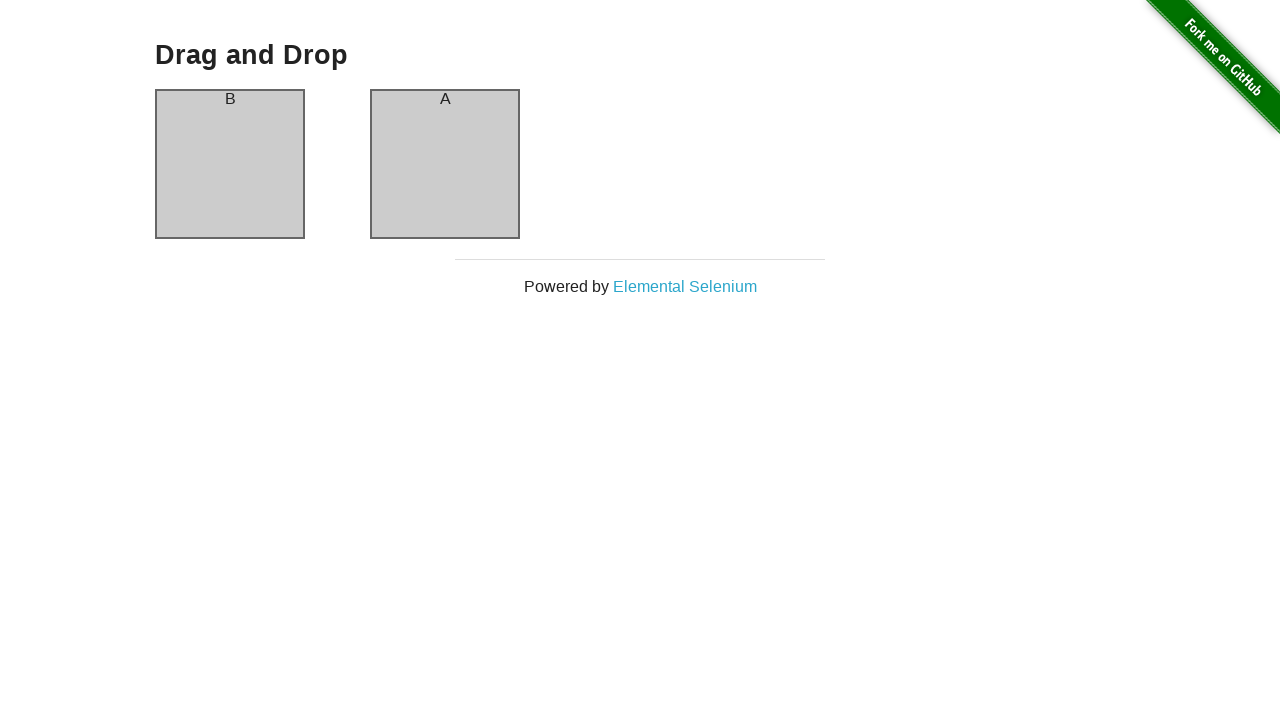

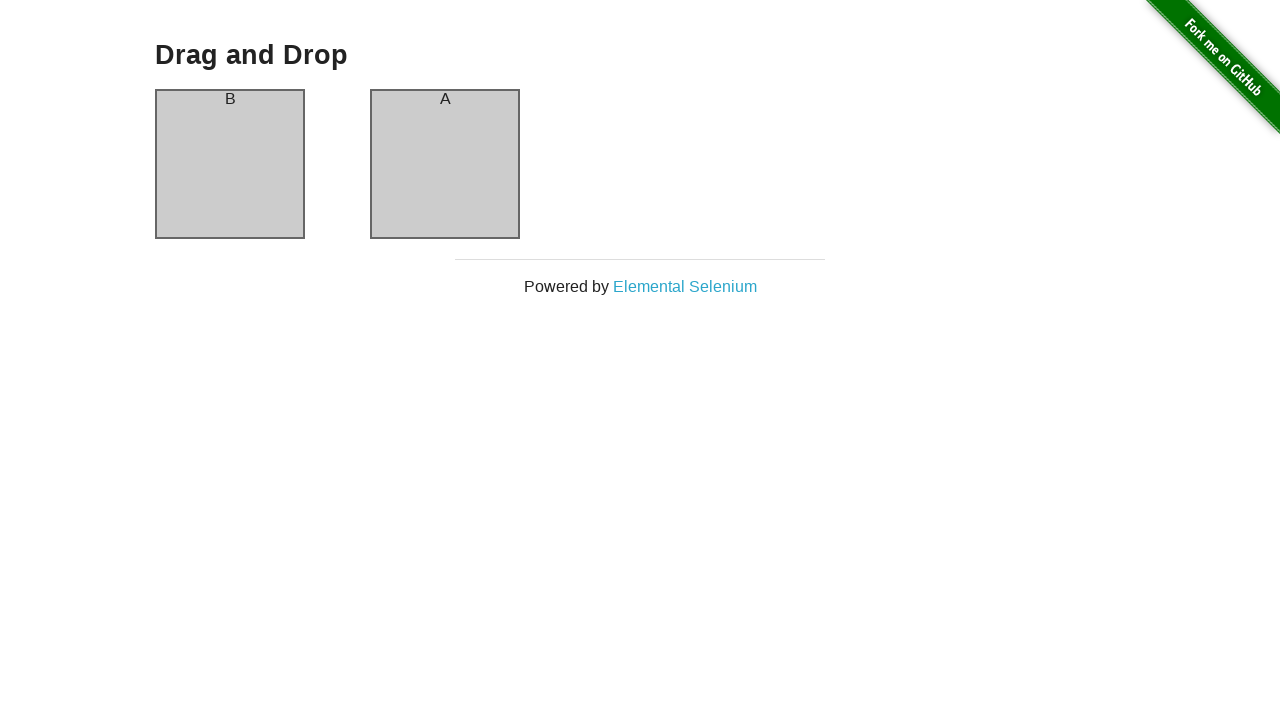